Tests keyboard input functionality by clicking on a name field, entering text, and clicking a button on a form testing page

Starting URL: https://formy-project.herokuapp.com/keypress

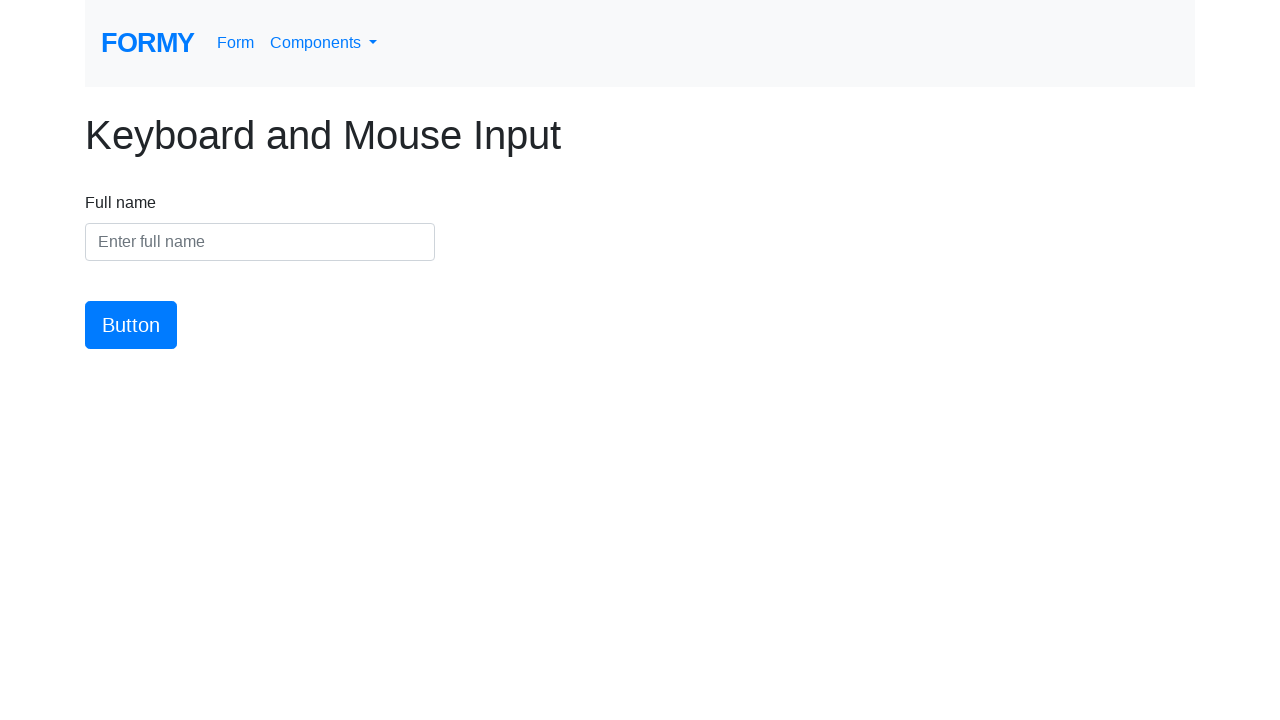

Clicked on the name input field at (260, 242) on #name
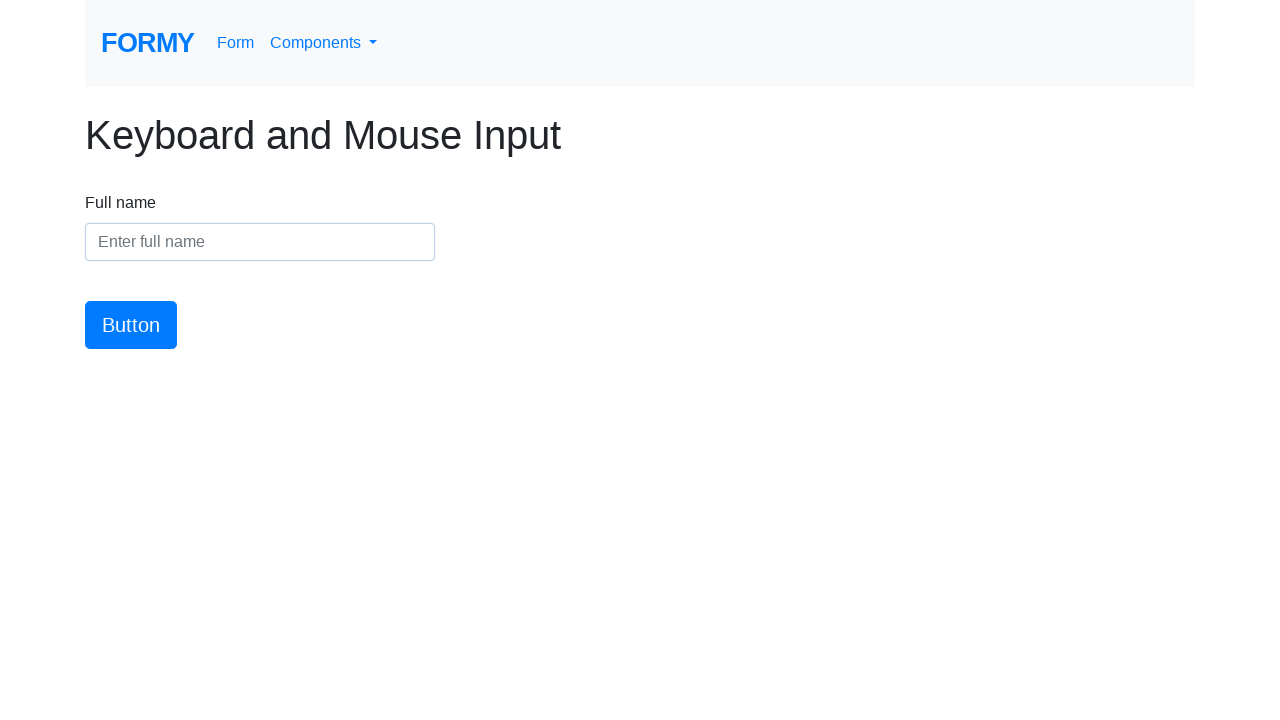

Entered 'Marcus Wellington' into the name field on #name
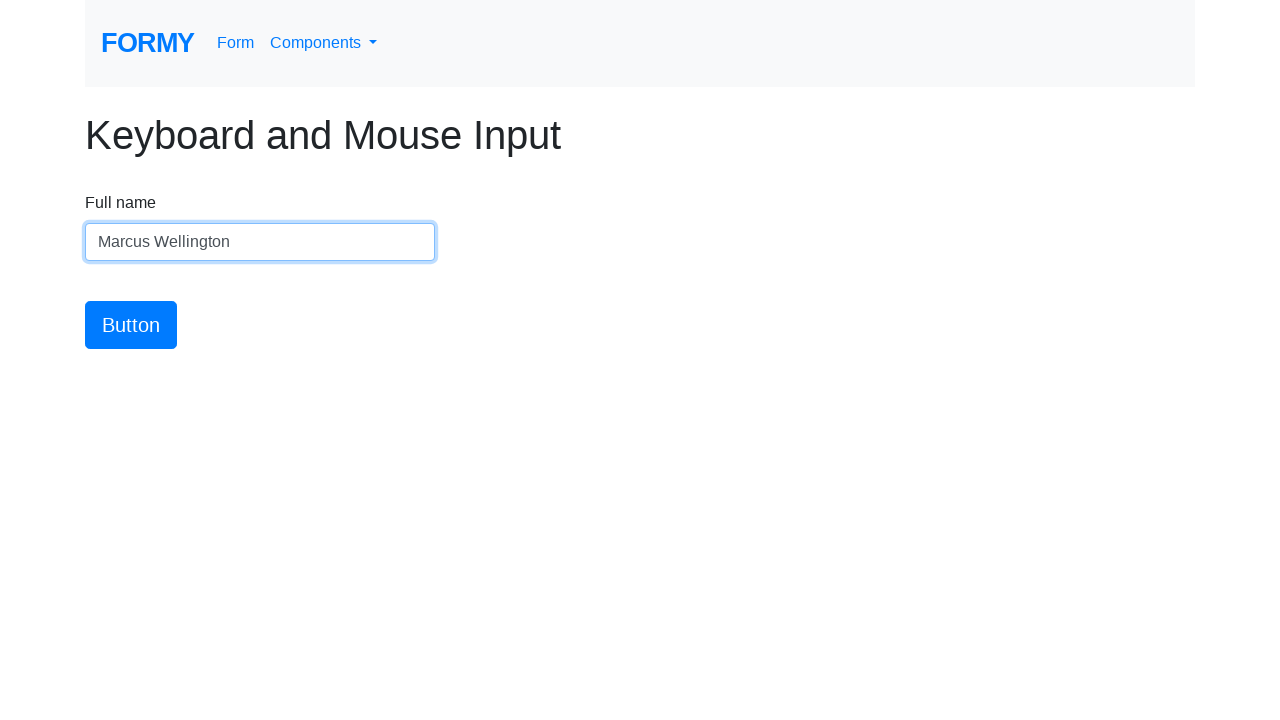

Clicked the submit button at (131, 325) on #button
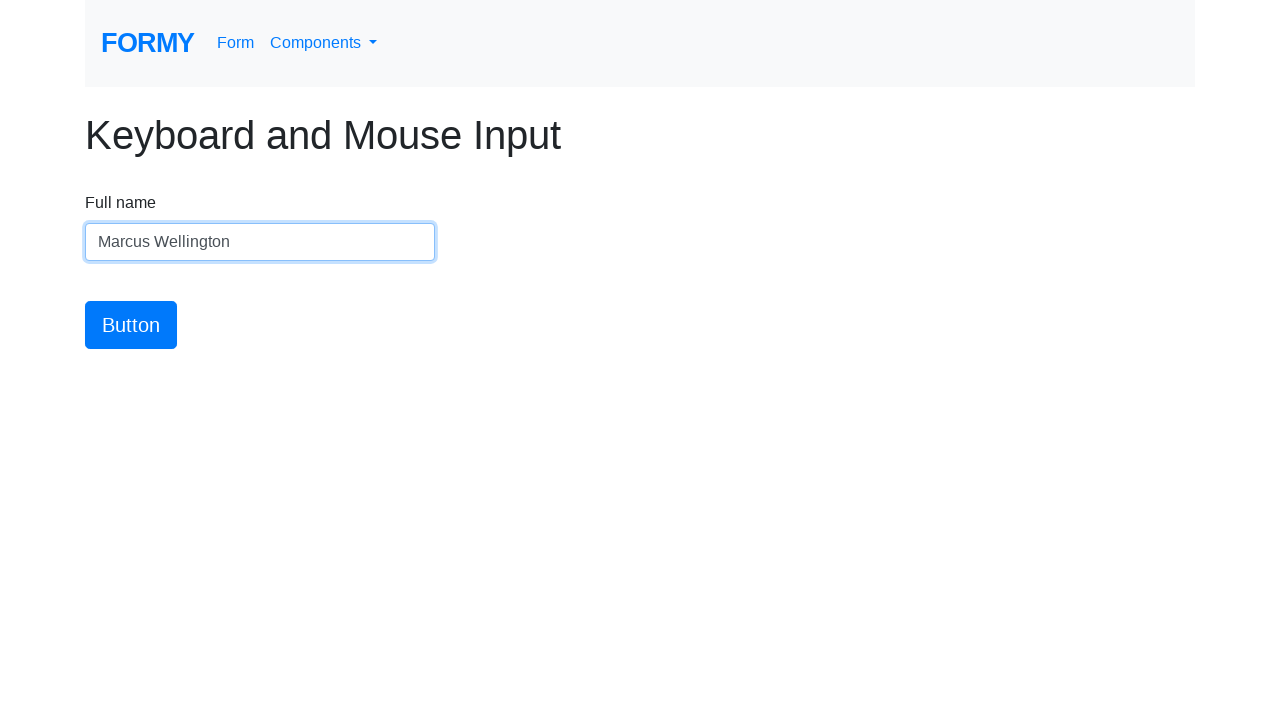

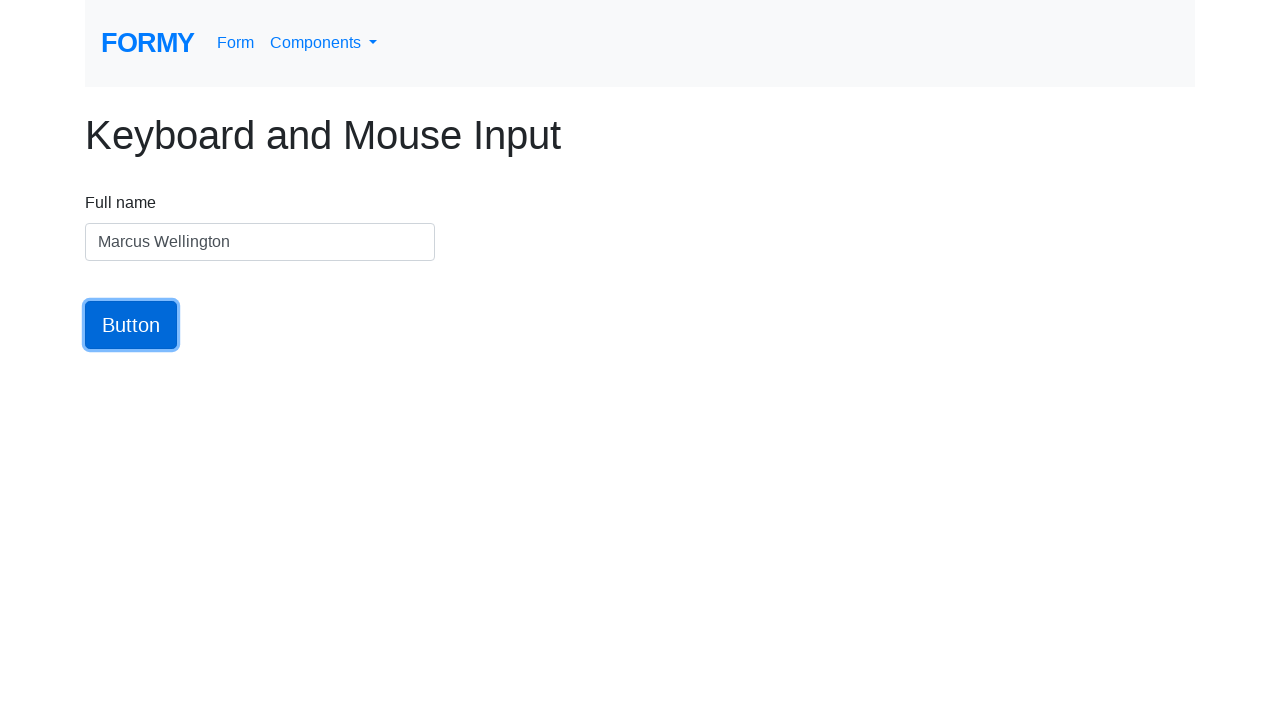